Tests nested frame navigation by clicking through to the nested frames page and switching between frames

Starting URL: https://the-internet.herokuapp.com/

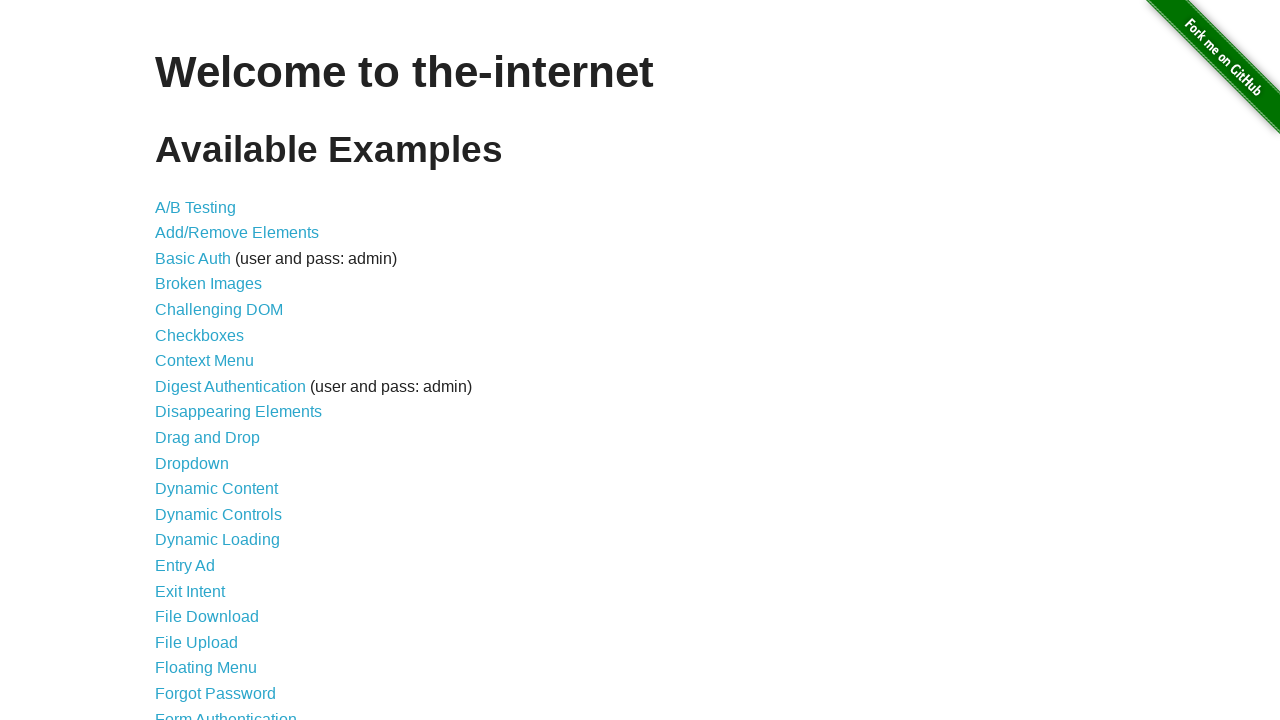

Clicked on Frames link at (182, 361) on text=Frames
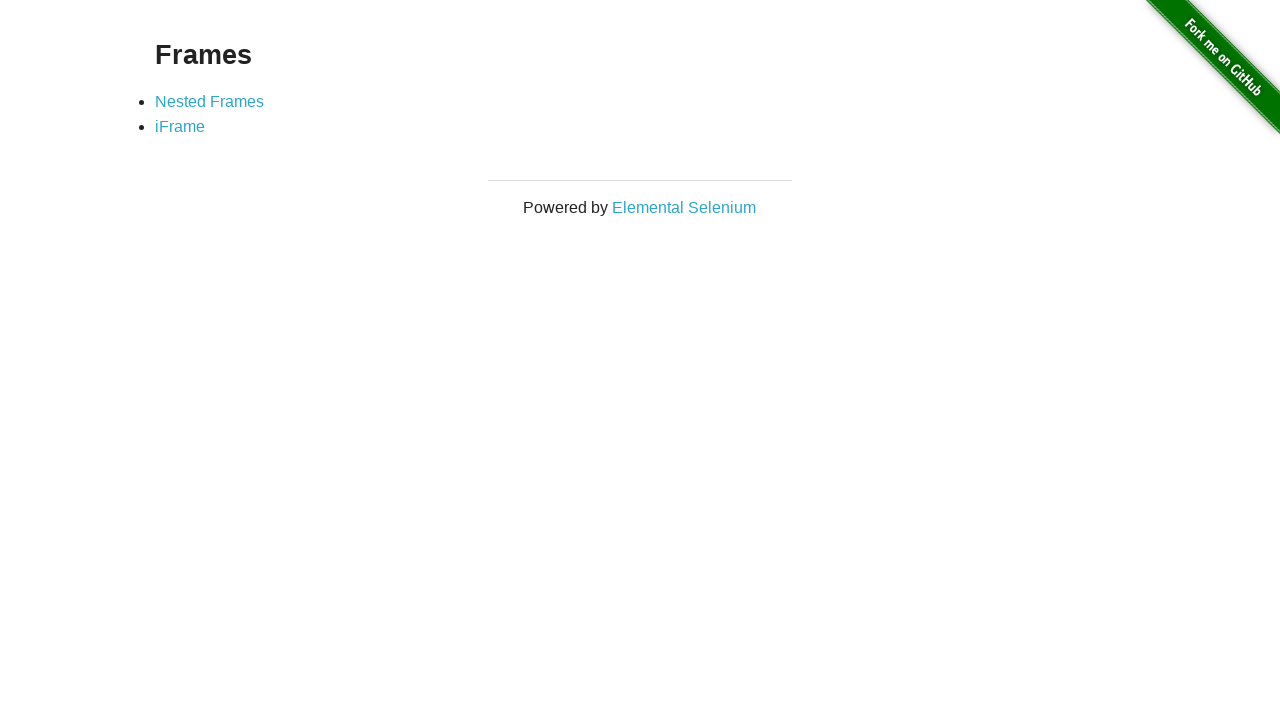

Clicked on Nested Frames link at (210, 101) on text=Nested Frames
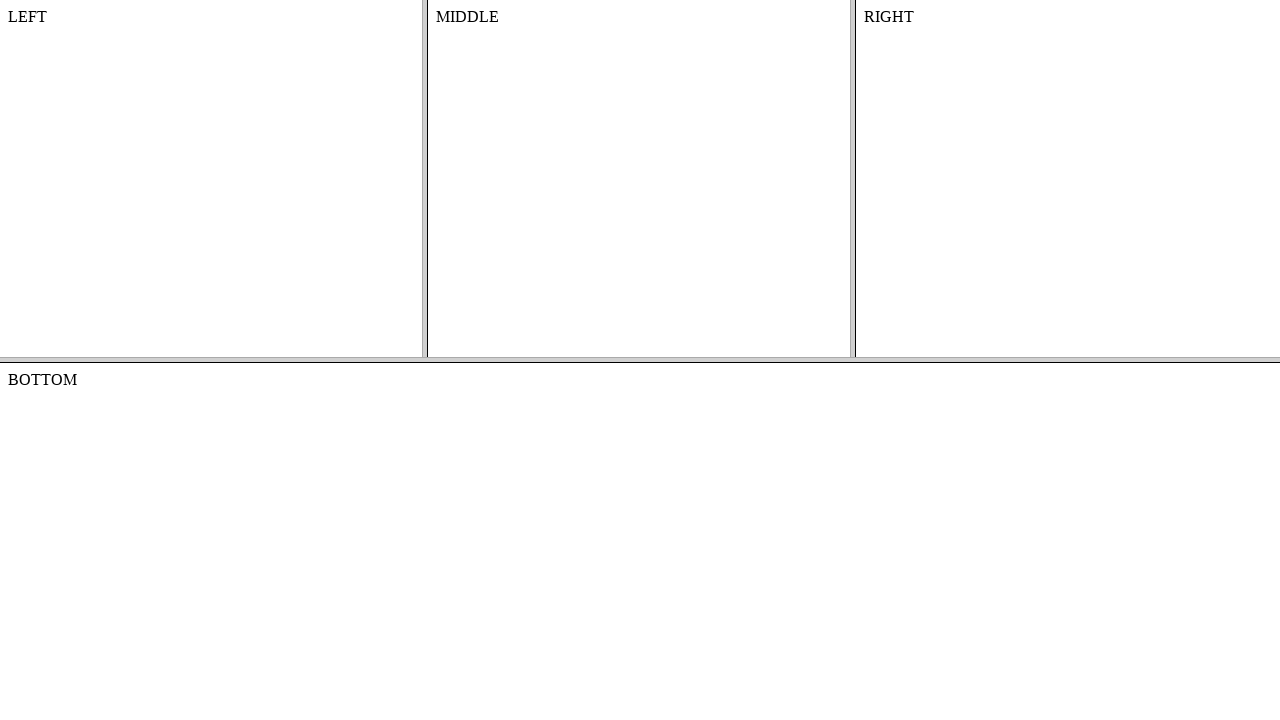

Located top frame with name 'frame-top'
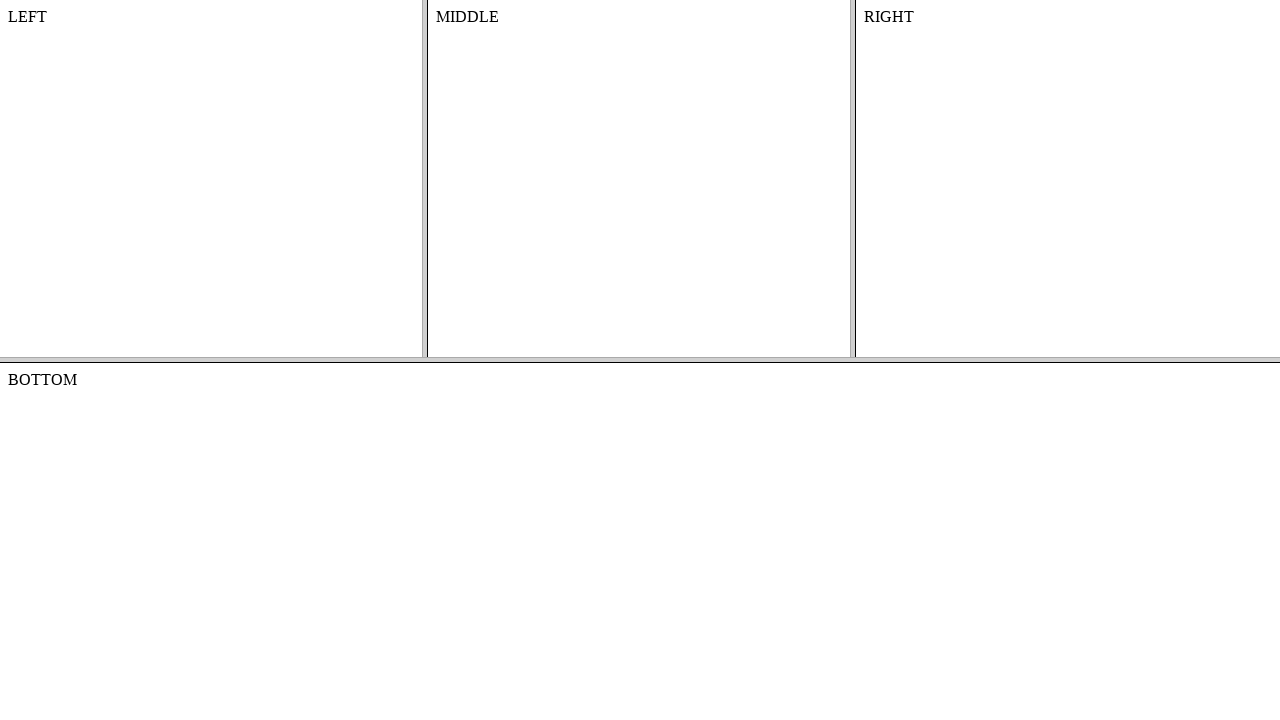

Located middle frame (index 1) within top frame
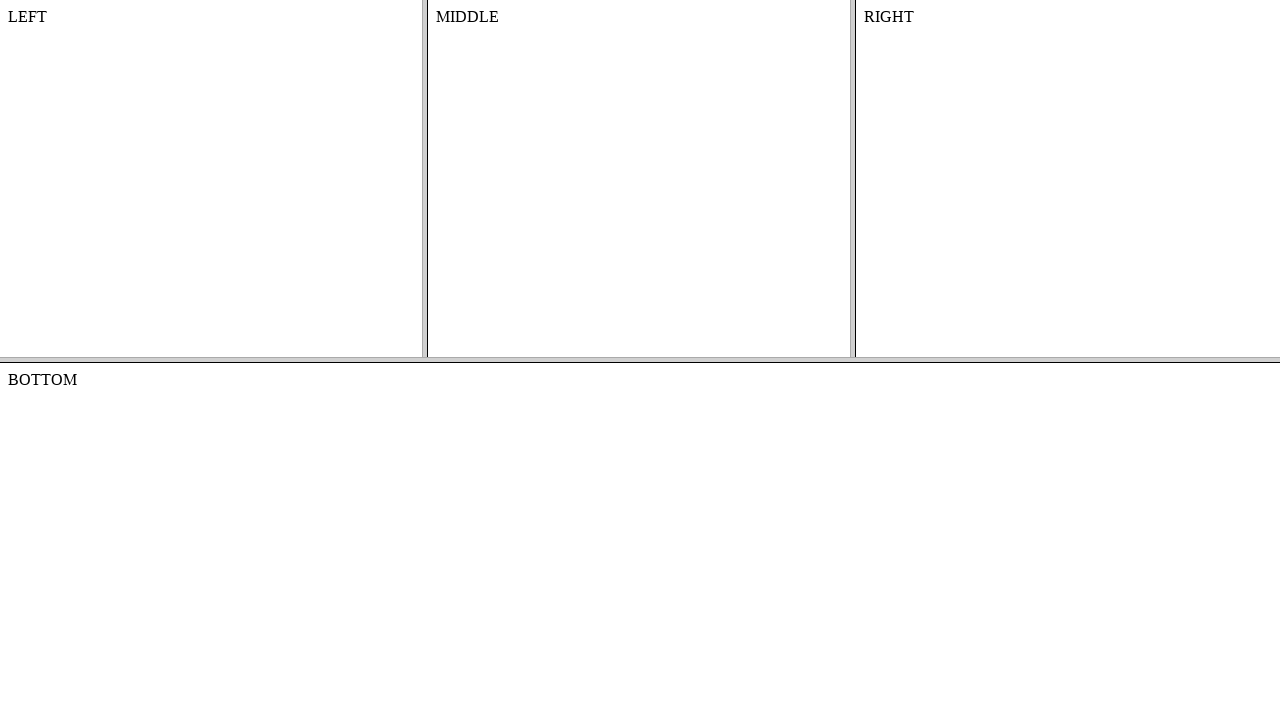

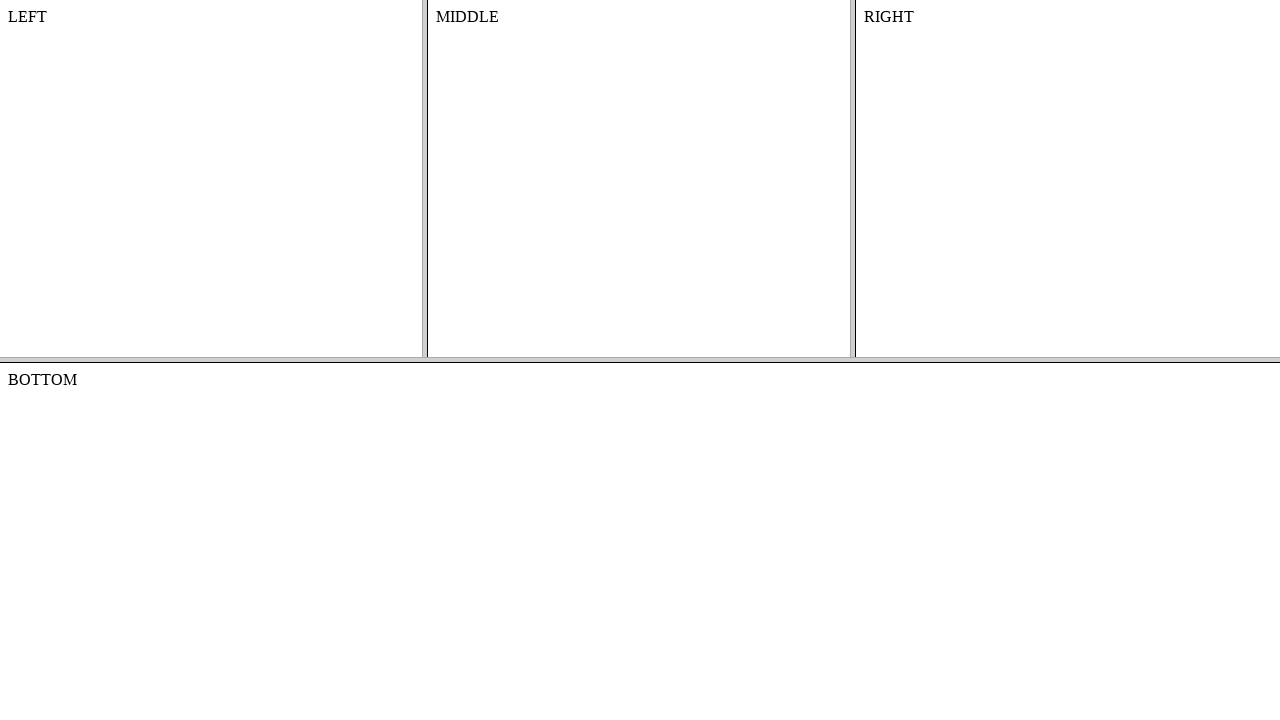